Tests various form elements on an automation practice page by clicking a checkbox and selecting an option from a dropdown menu

Starting URL: https://rahulshettyacademy.com/AutomationPractice/

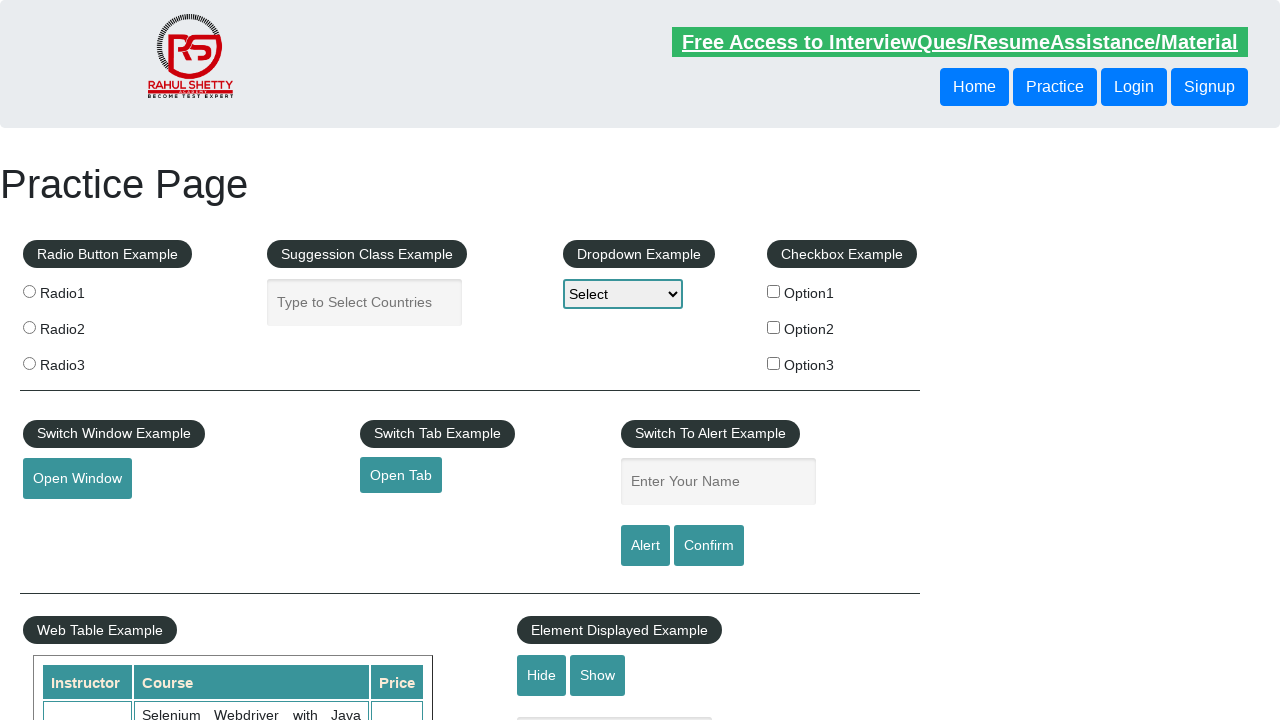

Clicked checkbox option 1 at (774, 291) on xpath=//*[@id='checkBoxOption1']
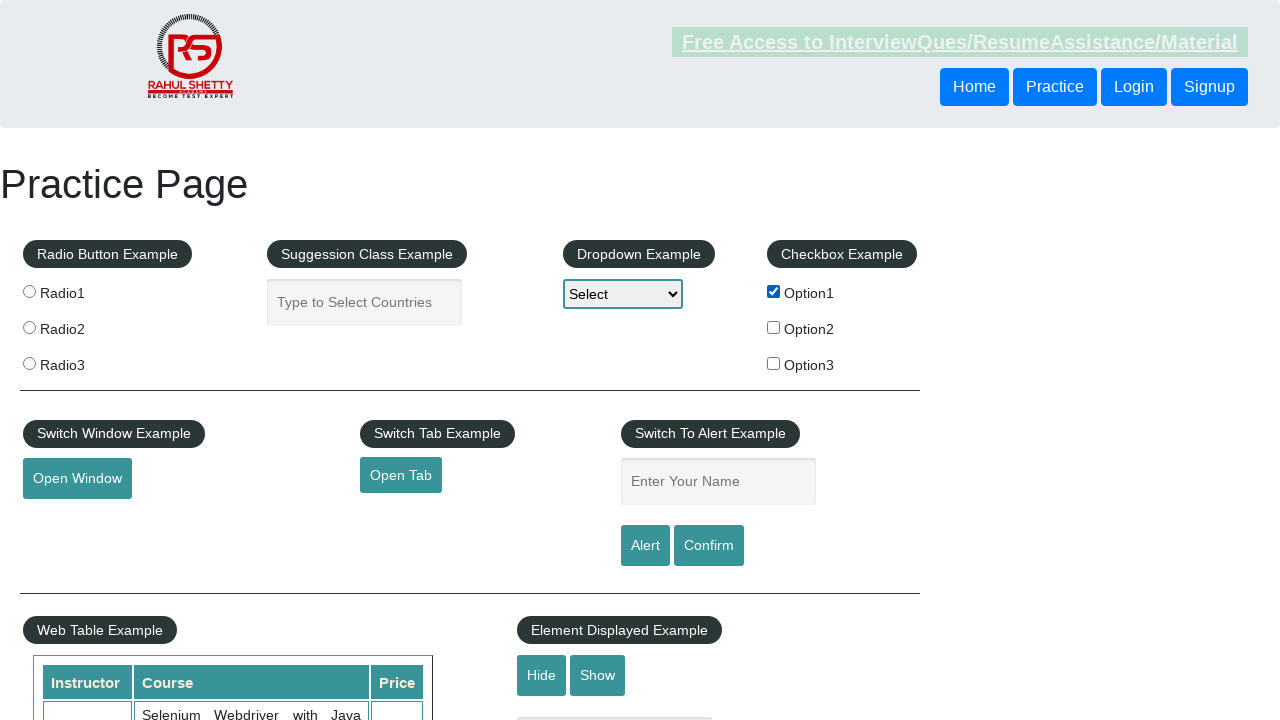

Clicked dropdown to open it at (623, 294) on xpath=//*[@id='dropdown-class-example']
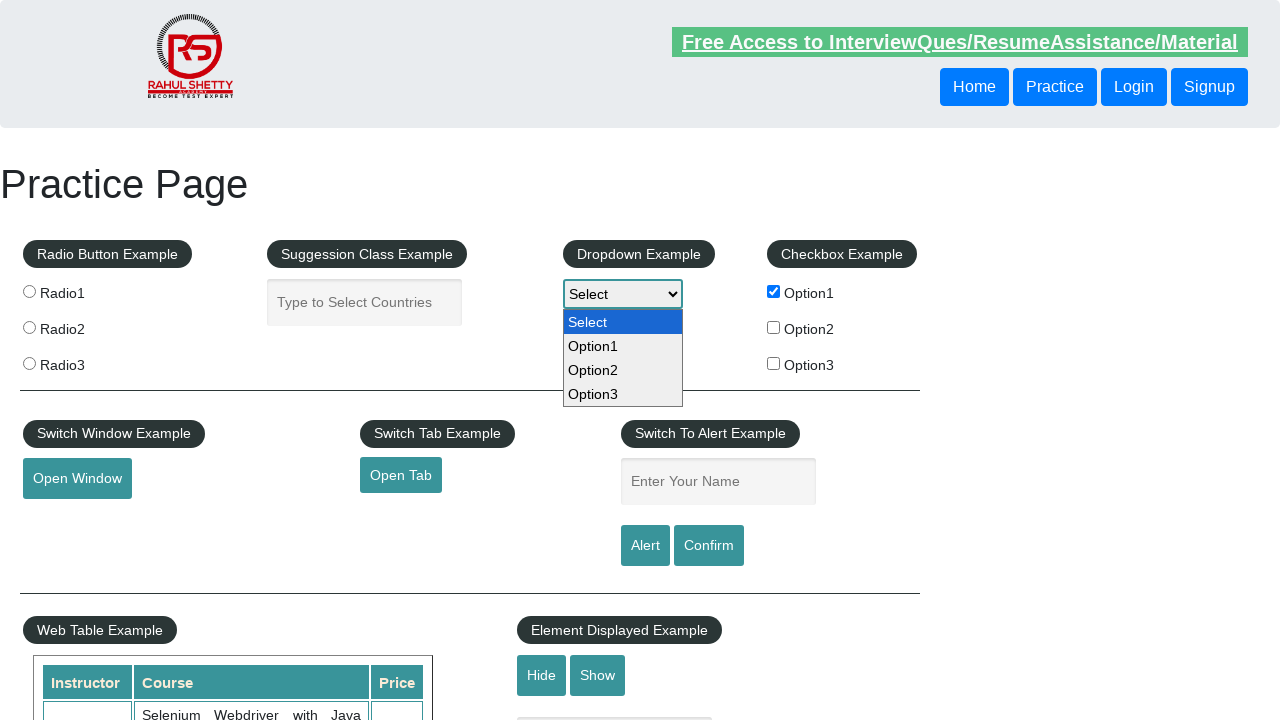

Selected Option2 from dropdown menu on //*[@id='dropdown-class-example']
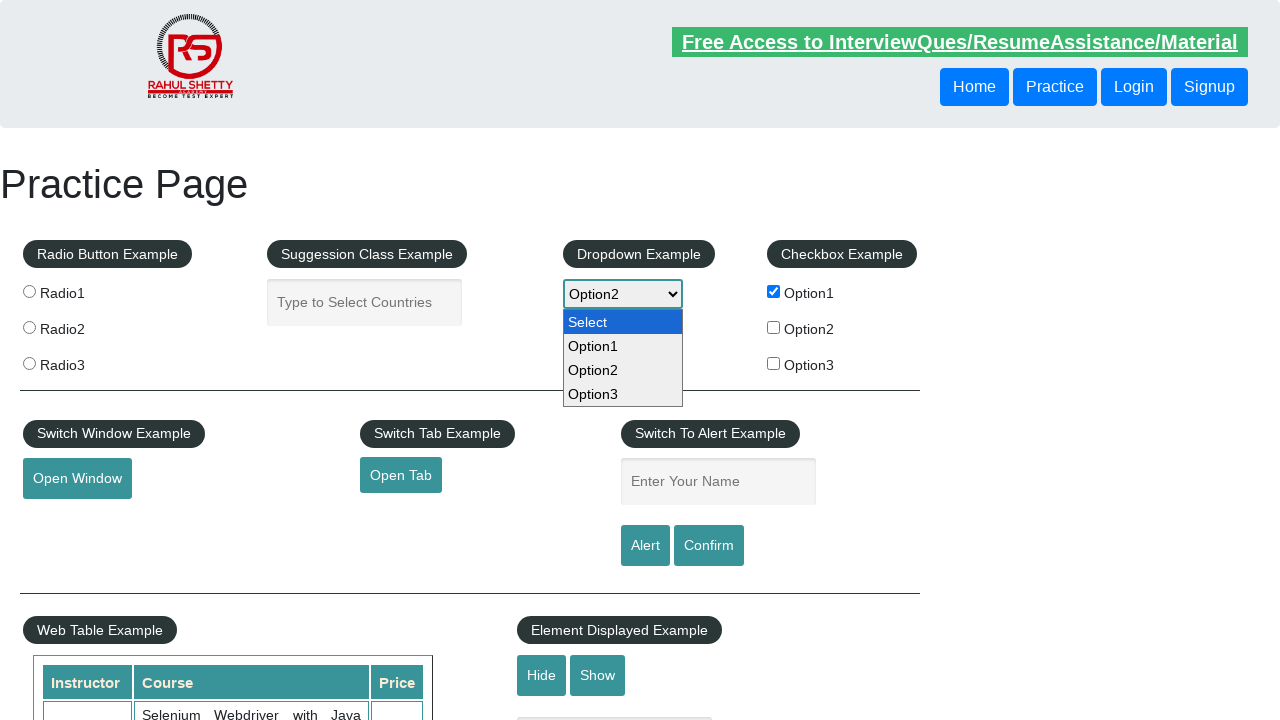

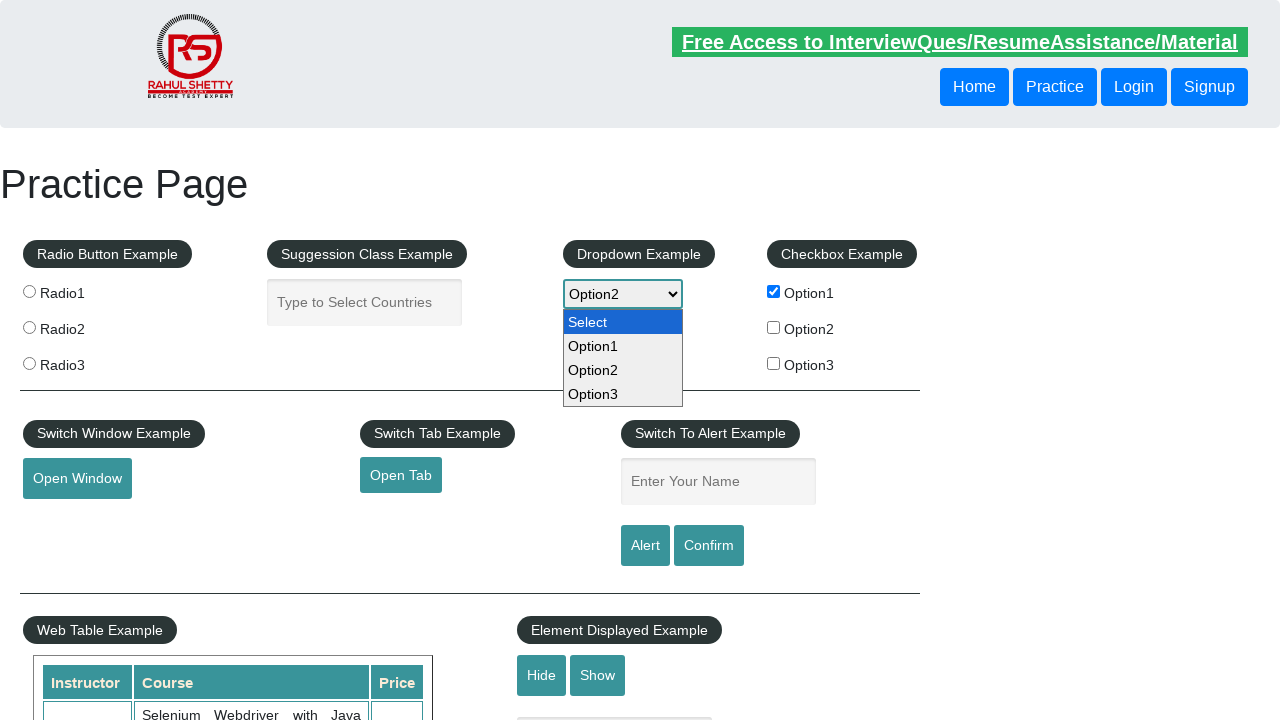